Tests that the "Clear completed" button is hidden when no completed items exist.

Starting URL: https://demo.playwright.dev/todomvc

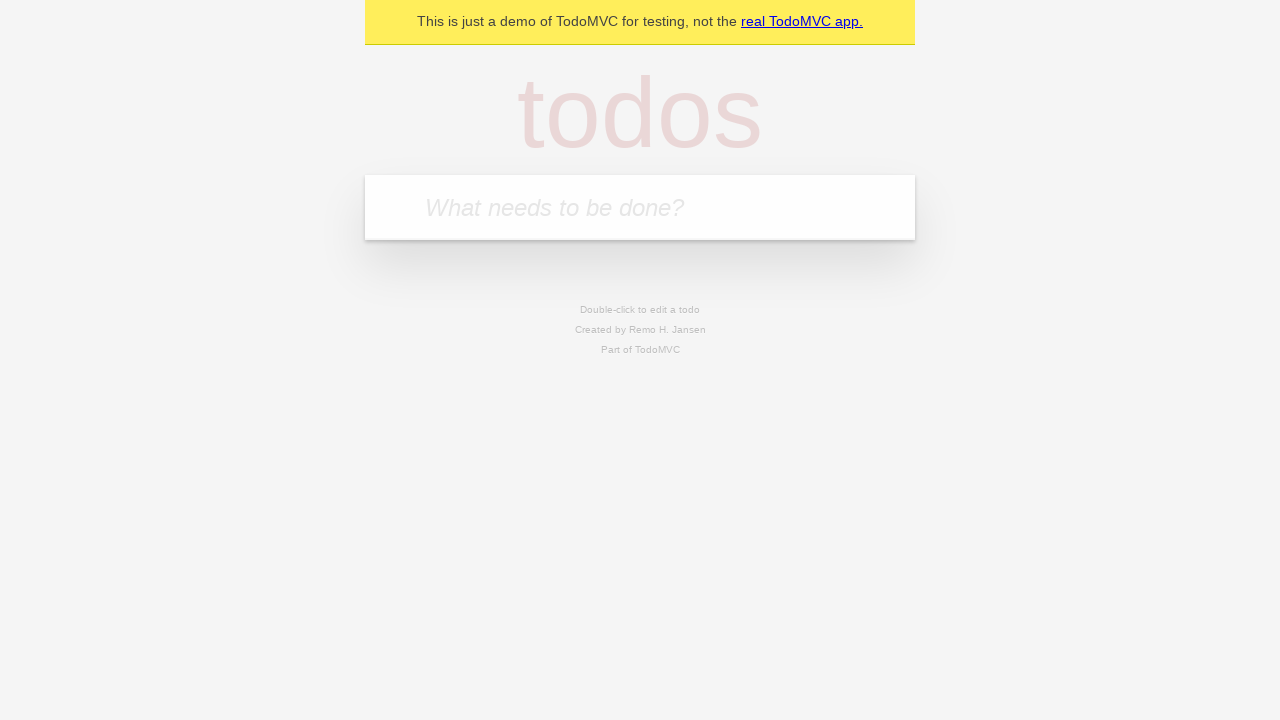

Filled input field with 'buy some cheese' on internal:attr=[placeholder="What needs to be done?"i]
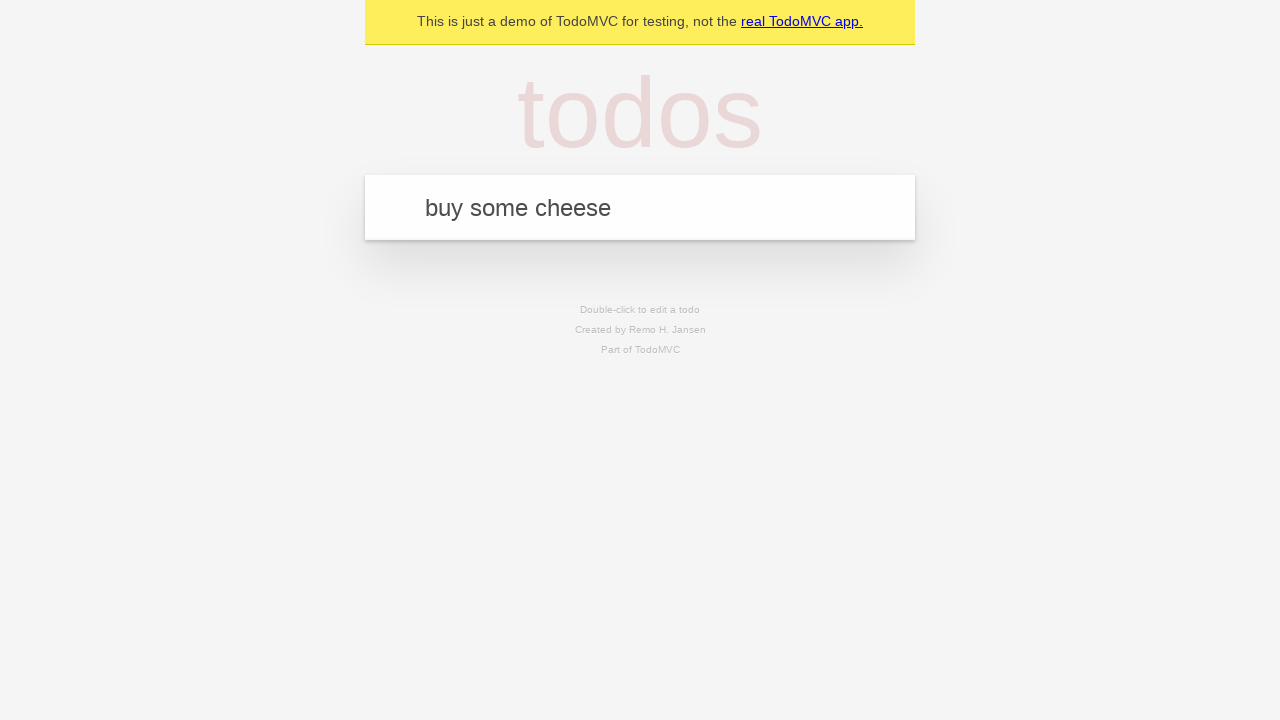

Pressed Enter to add first todo item on internal:attr=[placeholder="What needs to be done?"i]
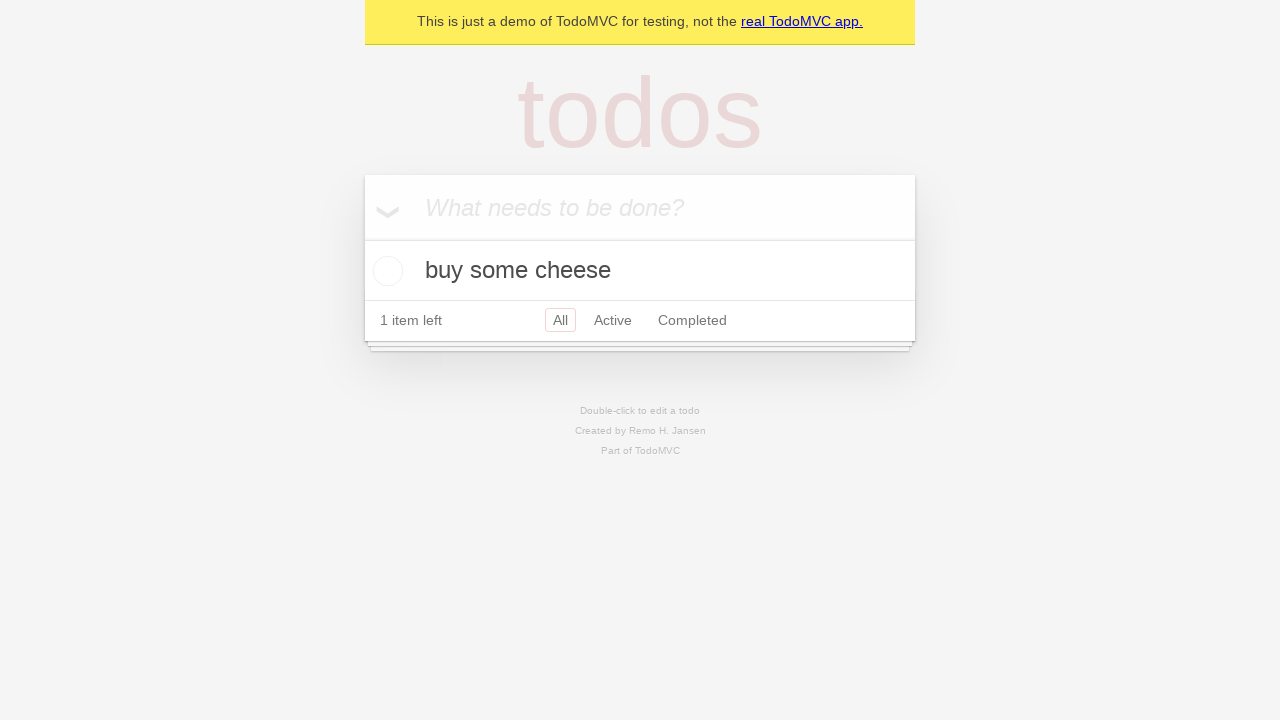

Filled input field with 'feed the cat' on internal:attr=[placeholder="What needs to be done?"i]
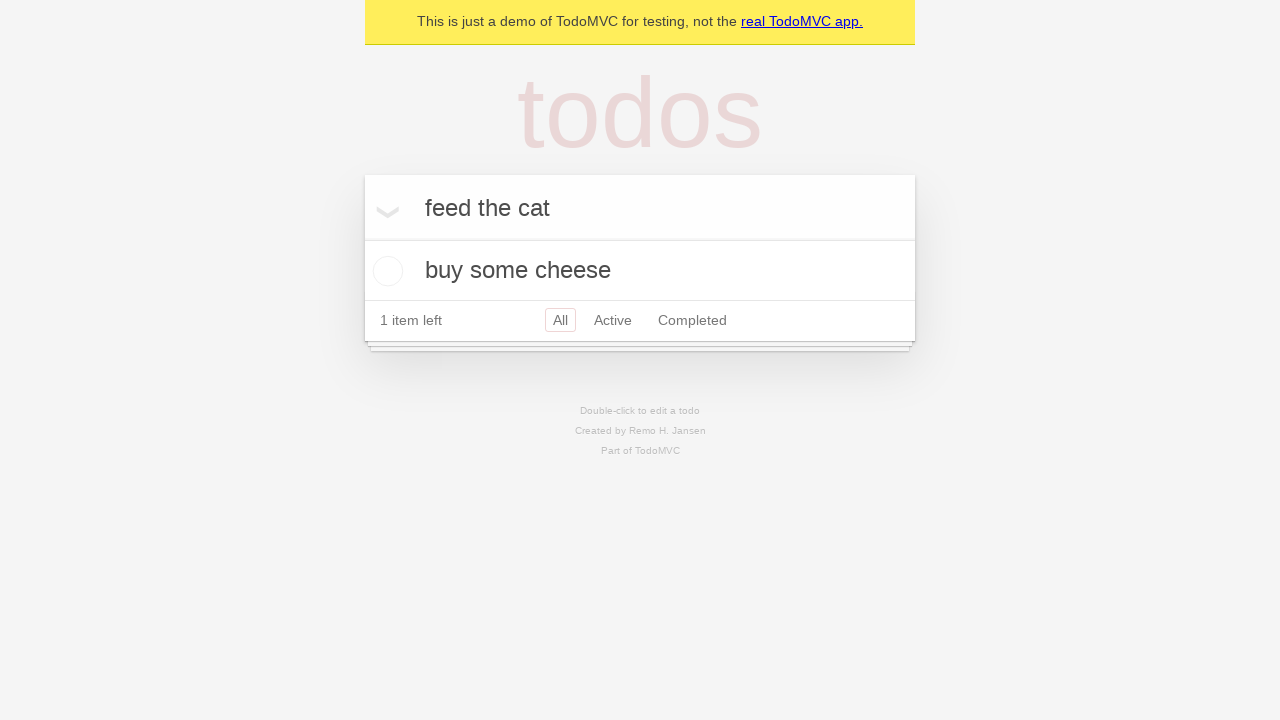

Pressed Enter to add second todo item on internal:attr=[placeholder="What needs to be done?"i]
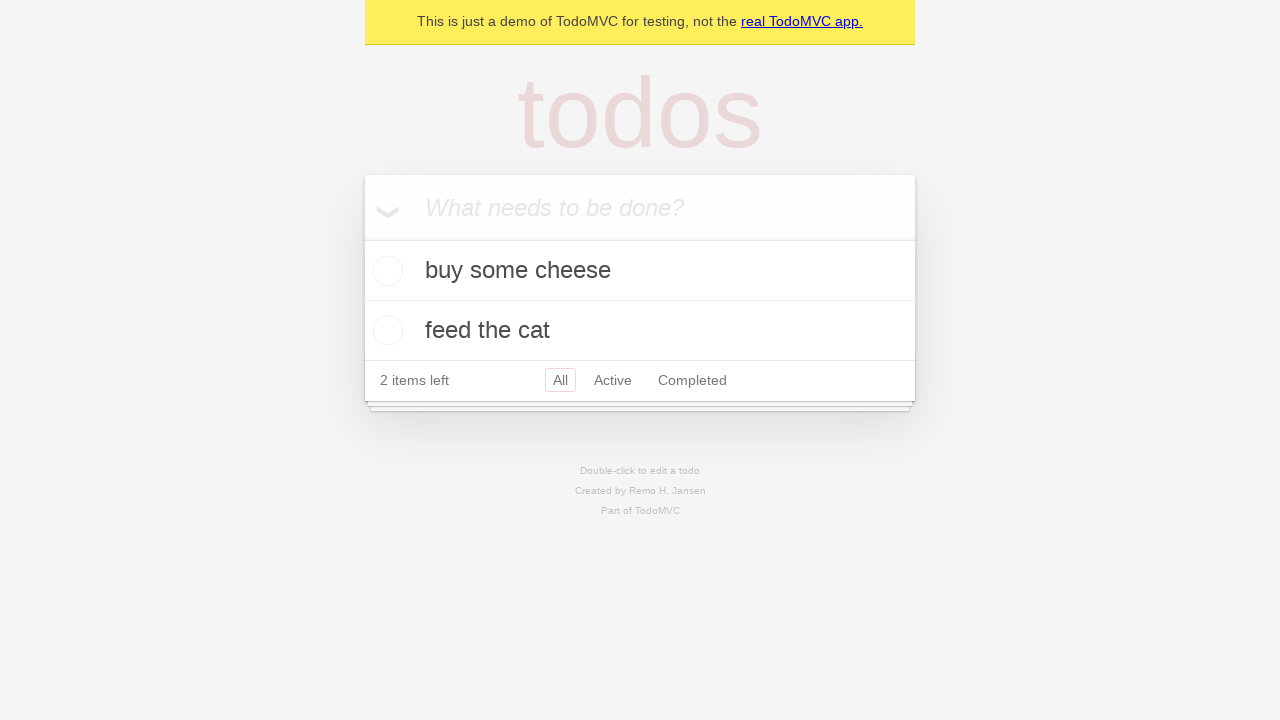

Filled input field with 'book a doctors appointment' on internal:attr=[placeholder="What needs to be done?"i]
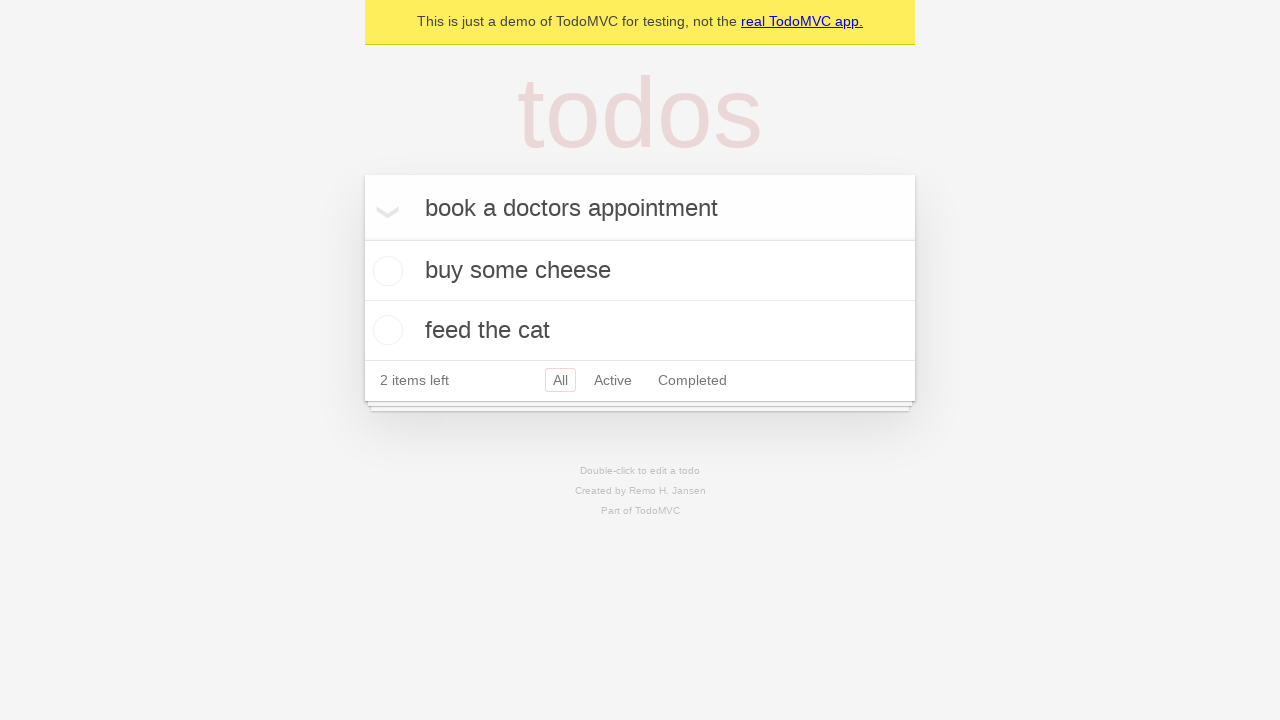

Pressed Enter to add third todo item on internal:attr=[placeholder="What needs to be done?"i]
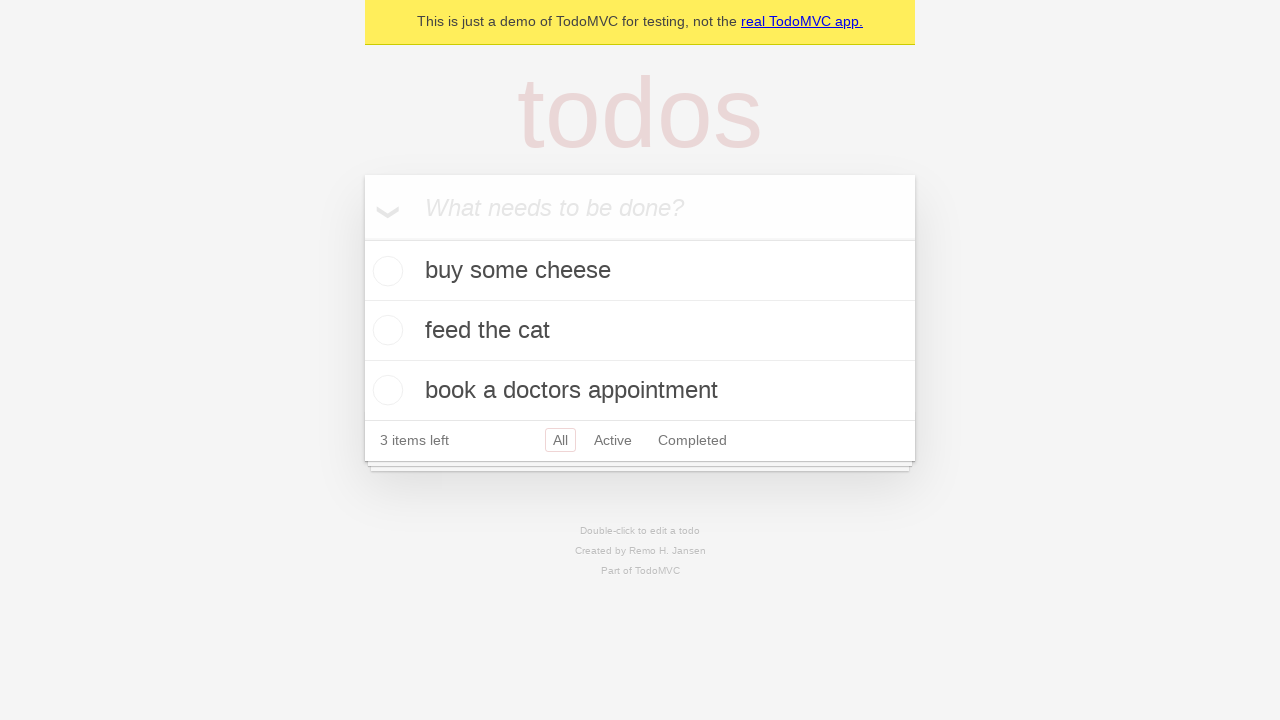

Waited for all three todo items to appear
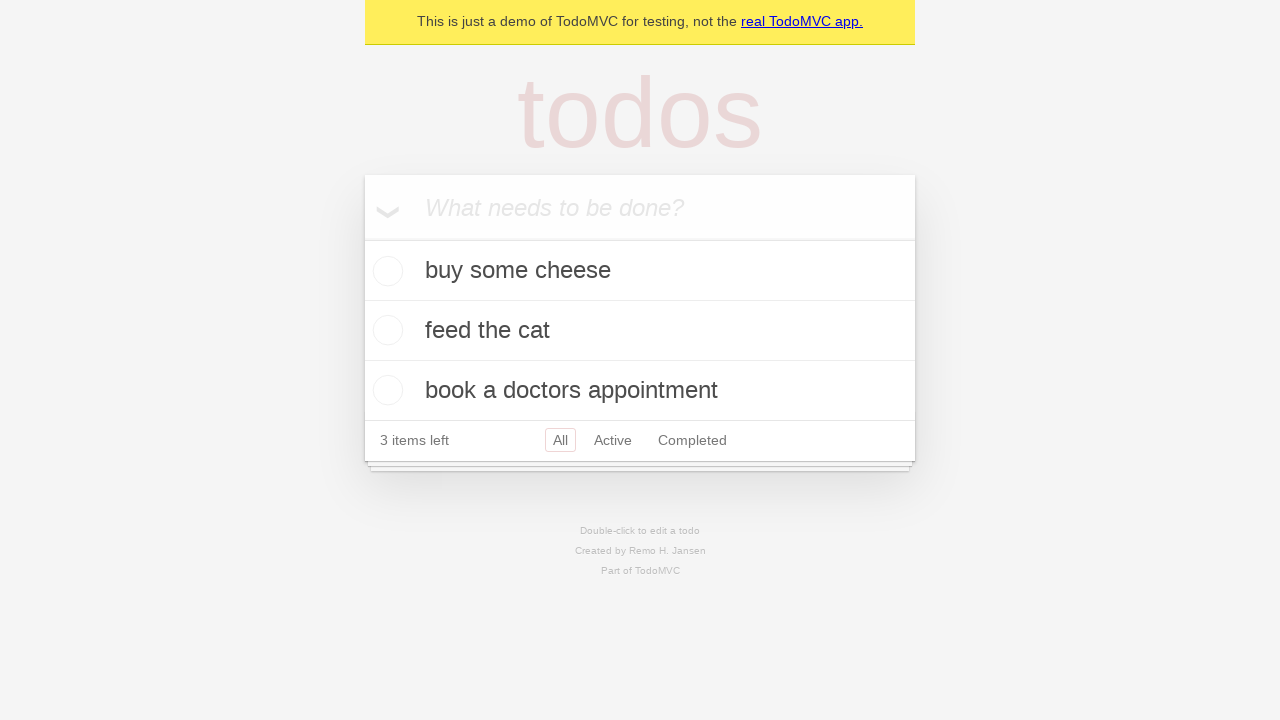

Checked the first todo item as completed at (385, 271) on .todo-list li .toggle >> nth=0
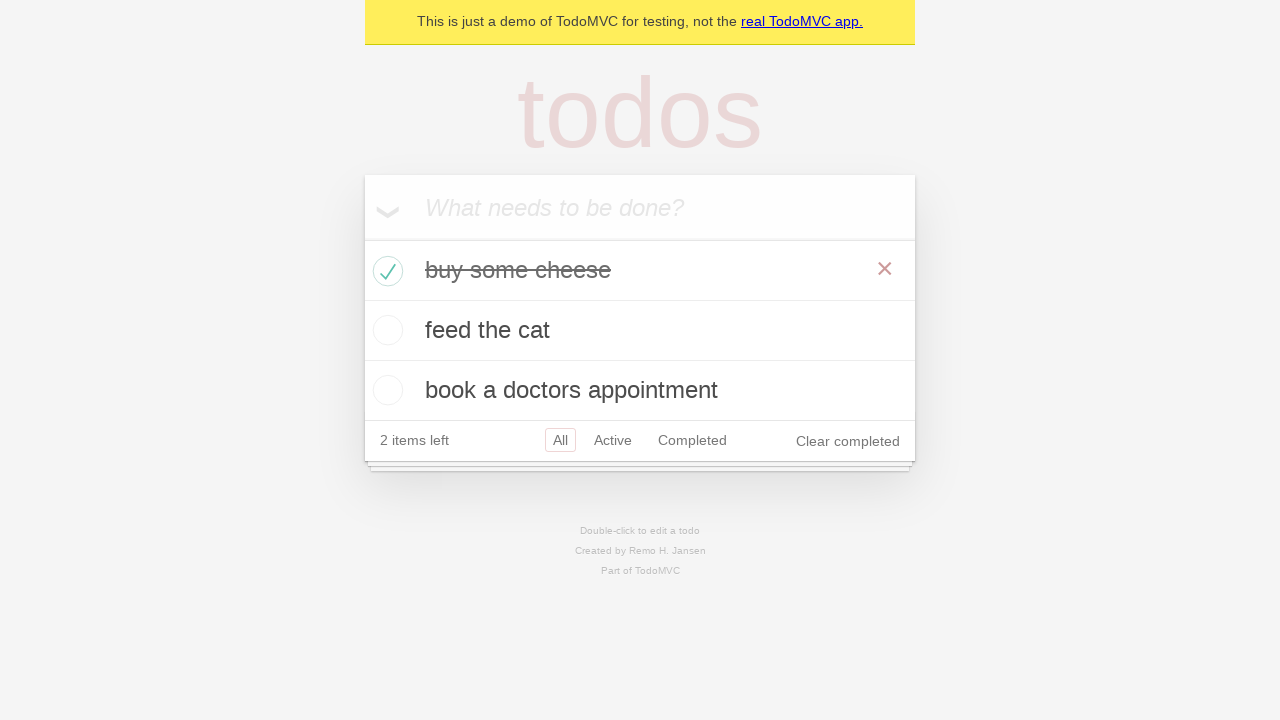

Clicked 'Clear completed' button to remove completed item at (848, 441) on internal:role=button[name="Clear completed"i]
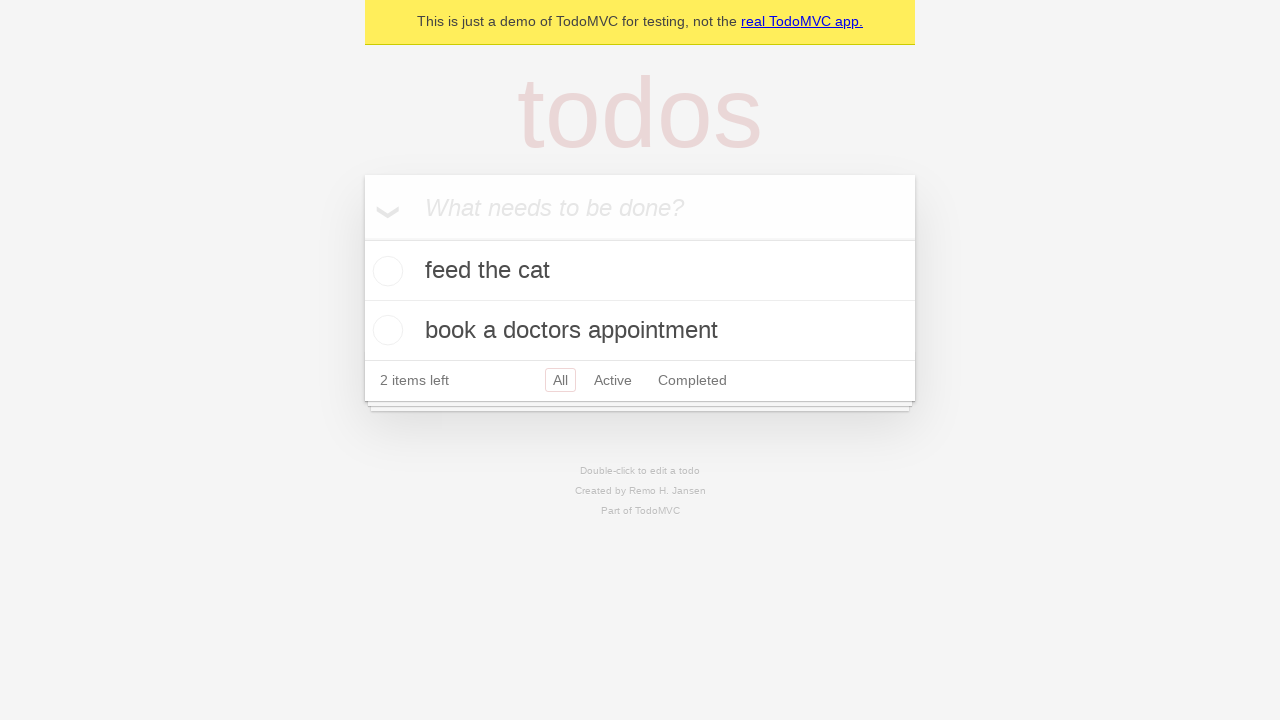

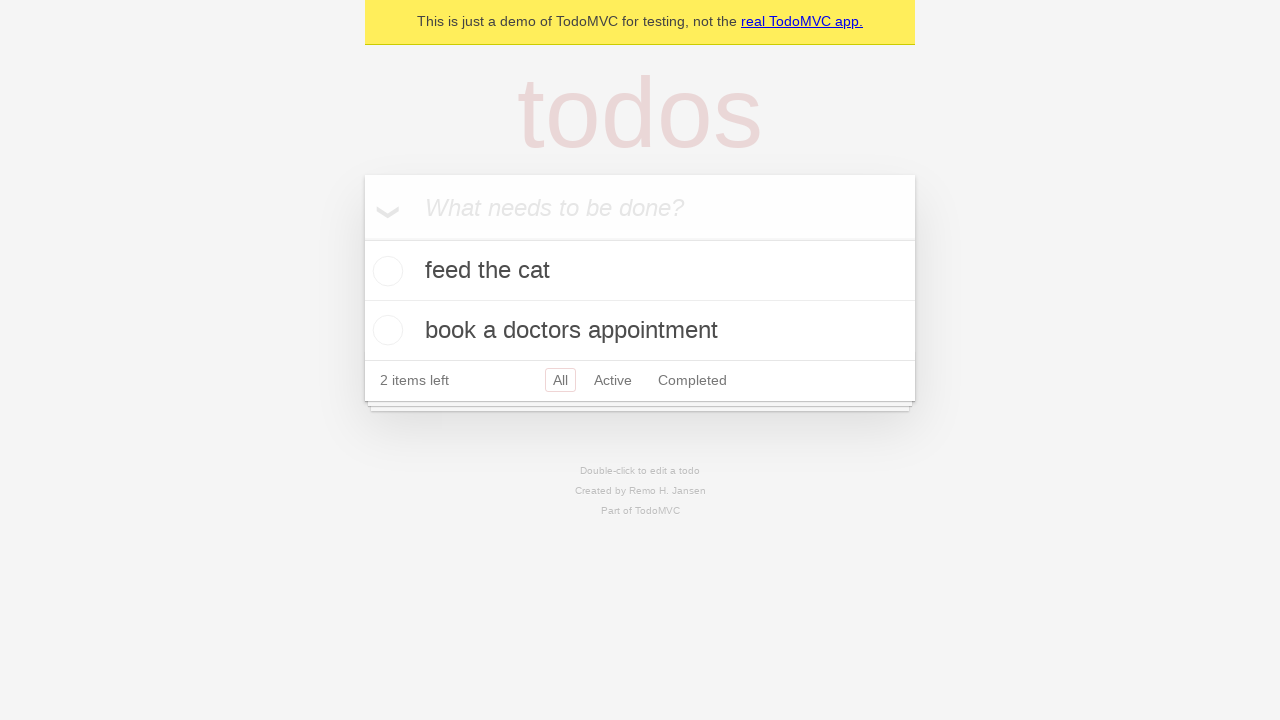